Tests marking individual todo items as complete using checkboxes

Starting URL: https://demo.playwright.dev/todomvc

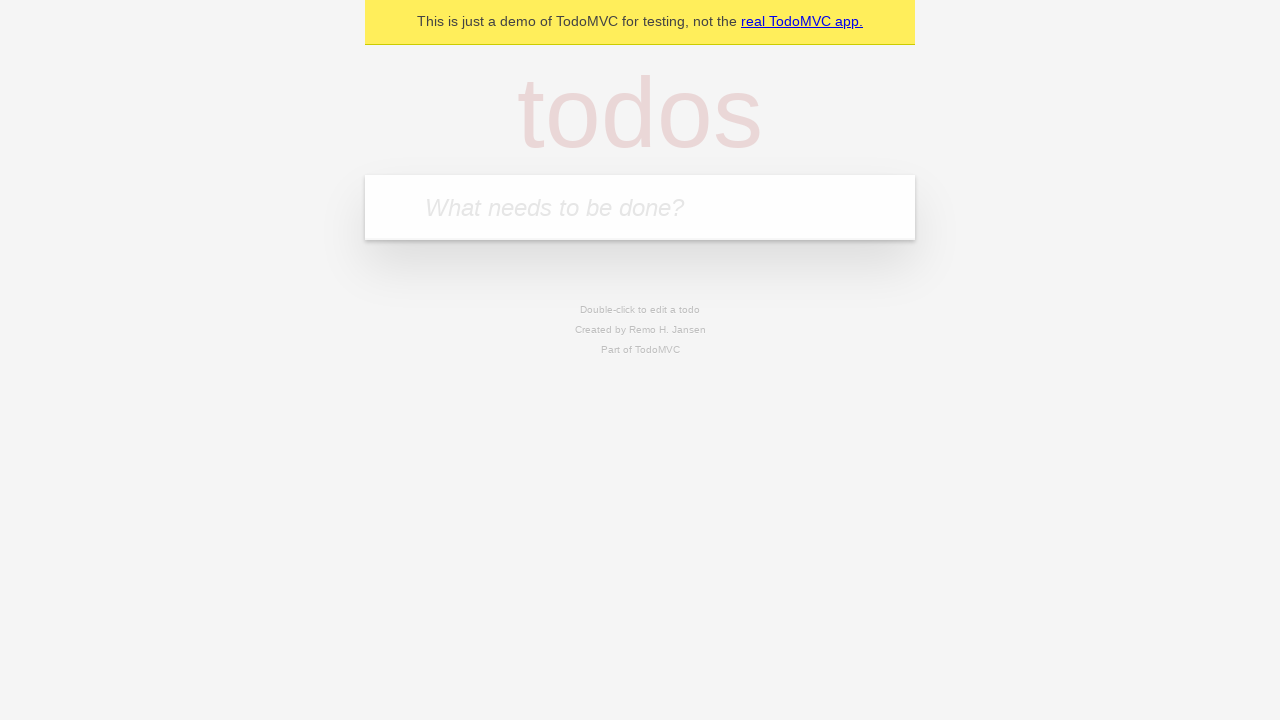

Filled todo input with 'buy some cheese' on internal:attr=[placeholder="What needs to be done?"i]
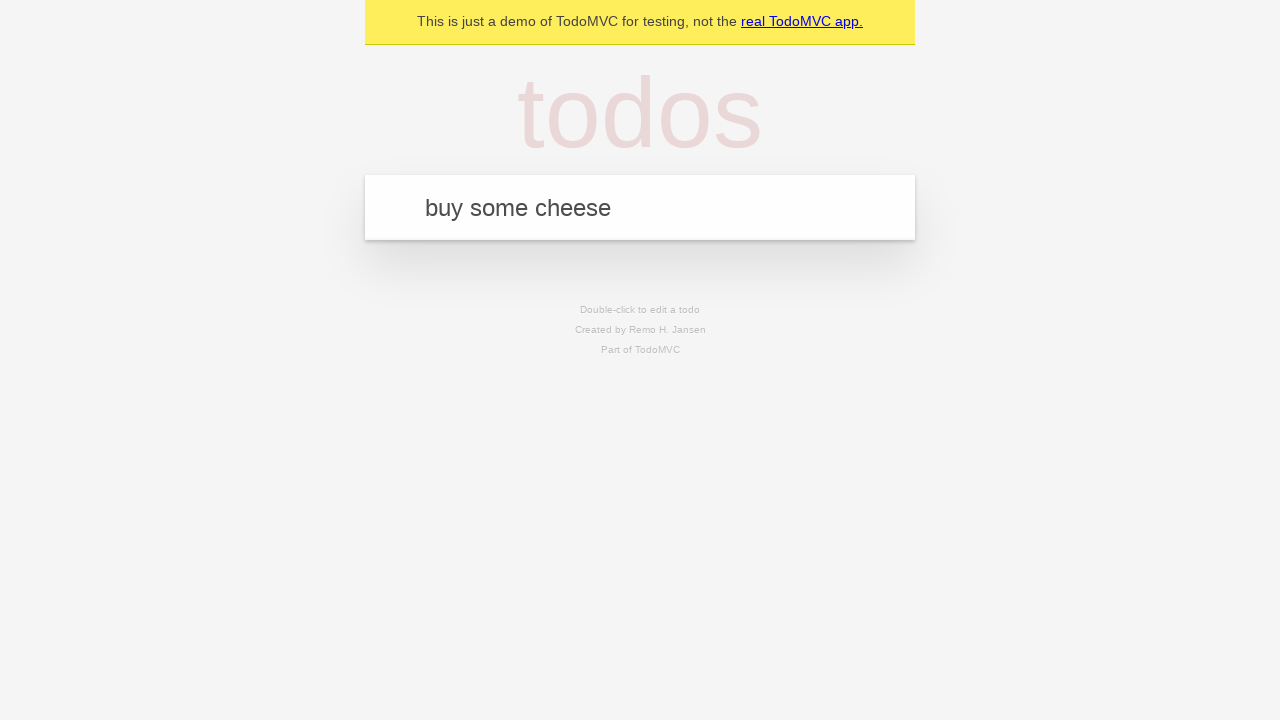

Pressed Enter to create first todo item on internal:attr=[placeholder="What needs to be done?"i]
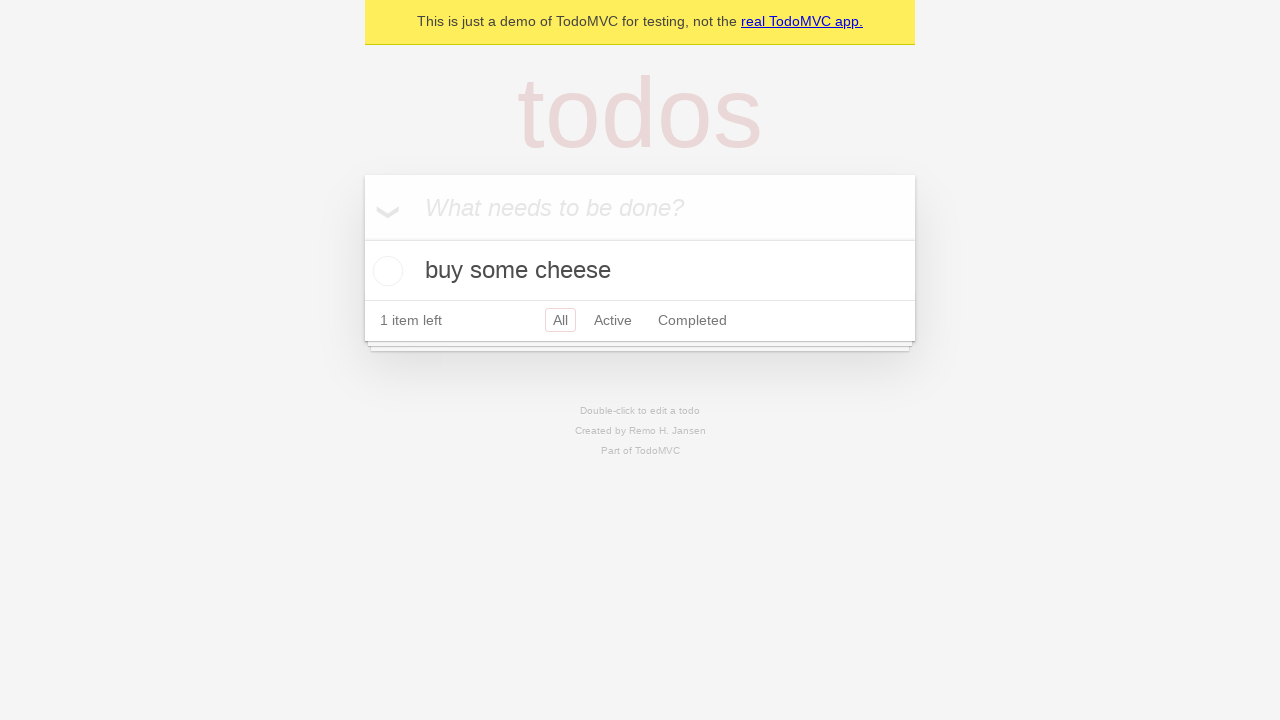

Filled todo input with 'feed the cat' on internal:attr=[placeholder="What needs to be done?"i]
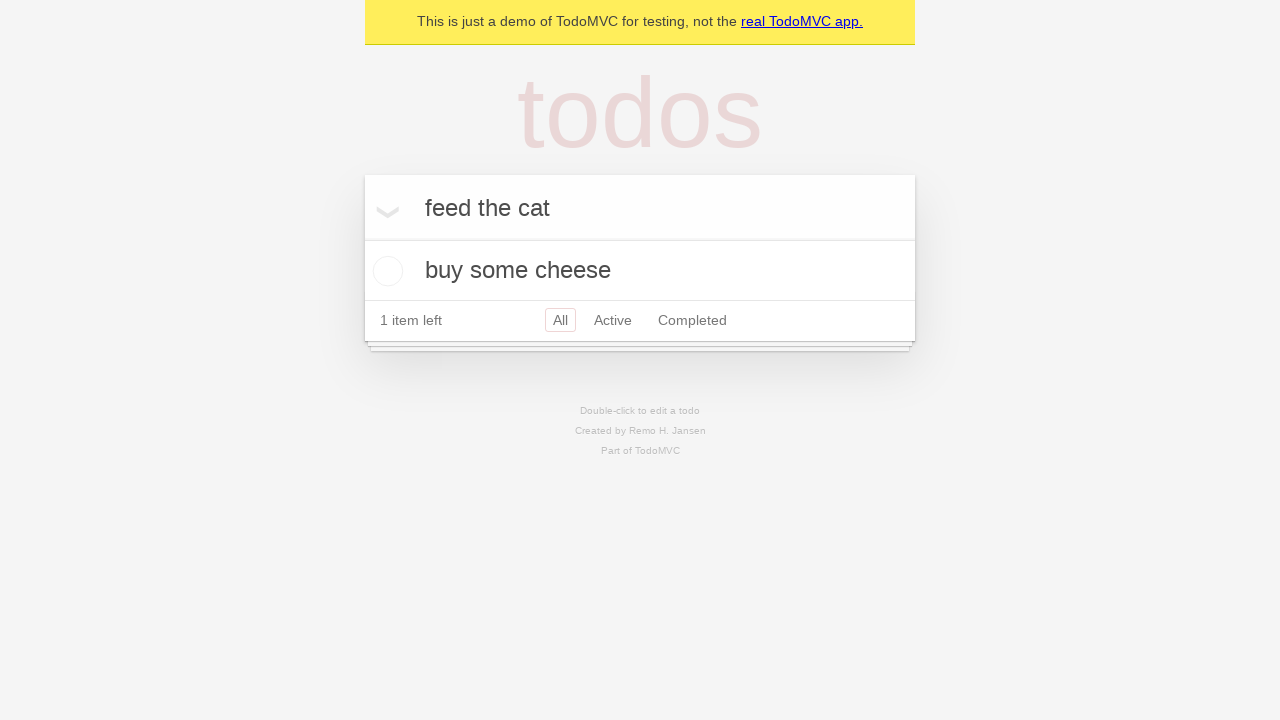

Pressed Enter to create second todo item on internal:attr=[placeholder="What needs to be done?"i]
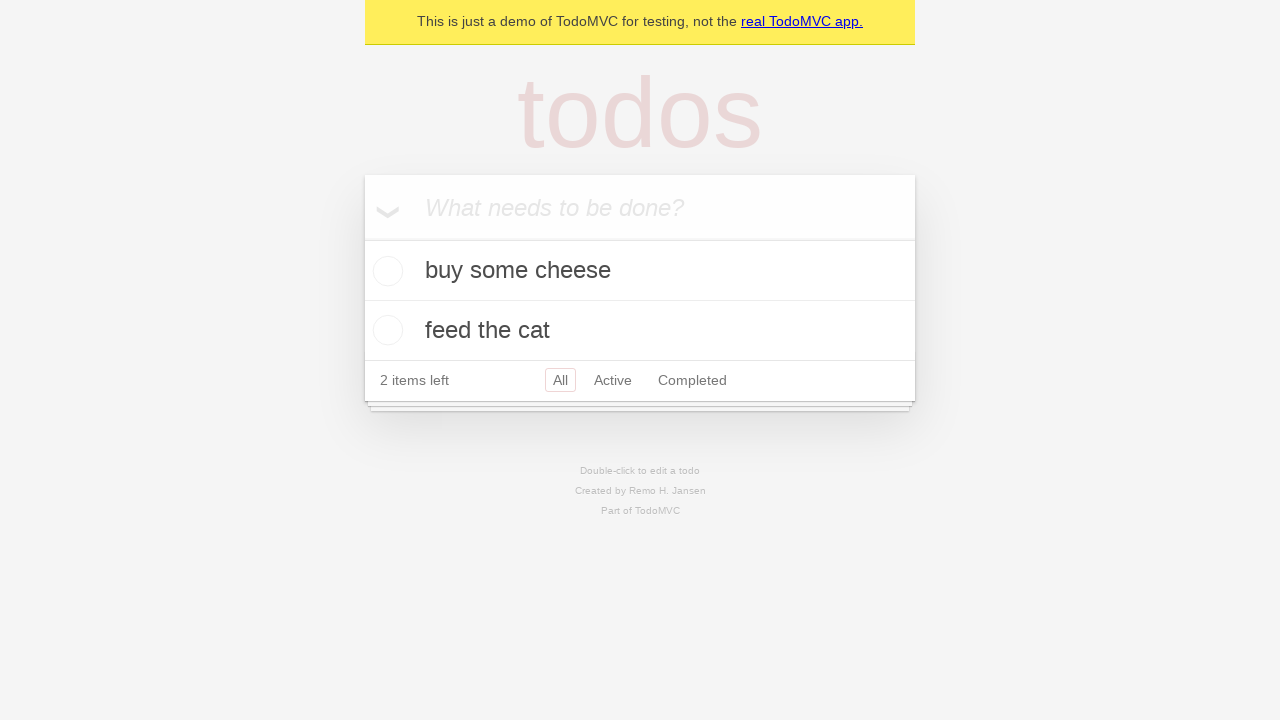

Waited for todo items to load
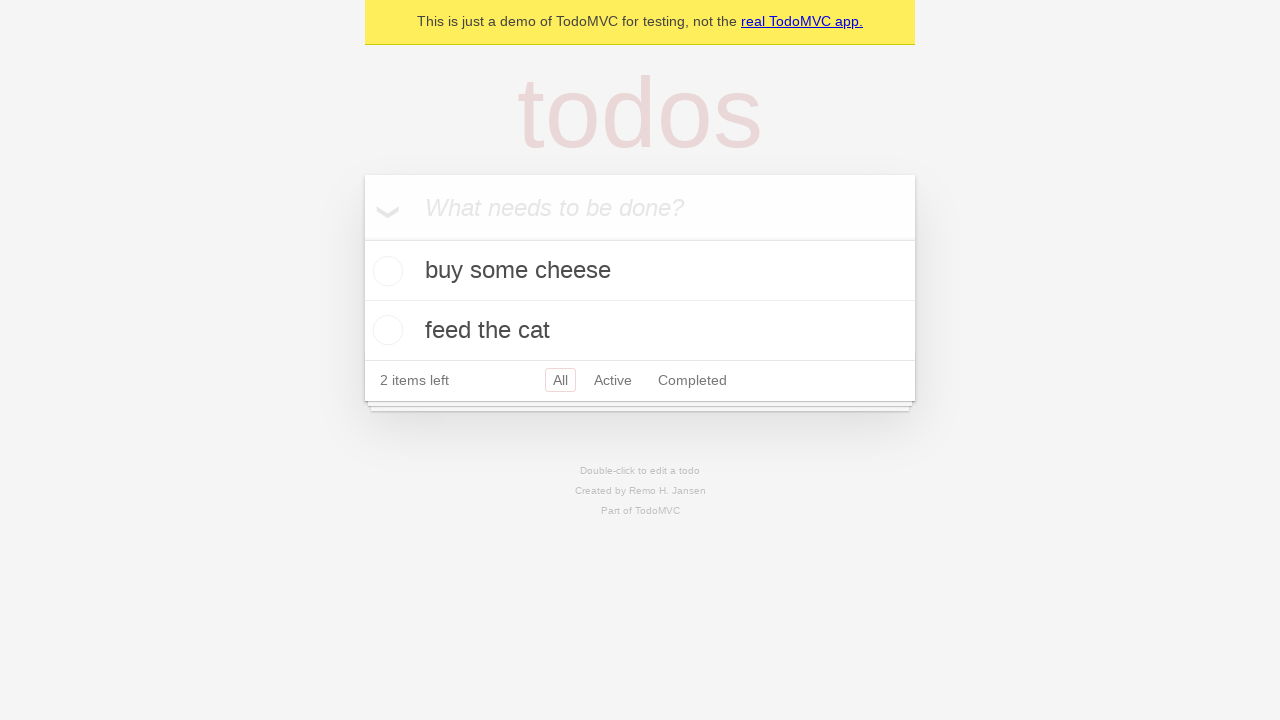

Checked checkbox for first todo item 'buy some cheese' at (385, 271) on internal:testid=[data-testid="todo-item"s] >> nth=0 >> internal:role=checkbox
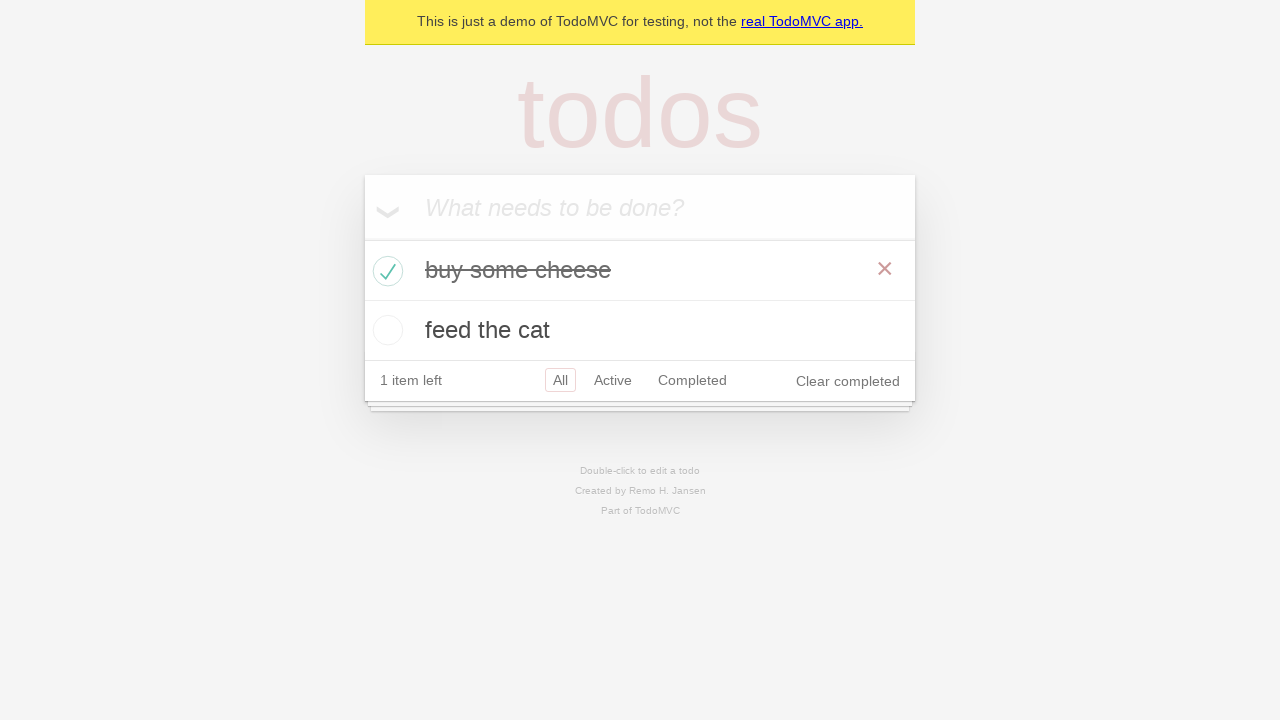

Checked checkbox for second todo item 'feed the cat' at (385, 330) on internal:testid=[data-testid="todo-item"s] >> nth=1 >> internal:role=checkbox
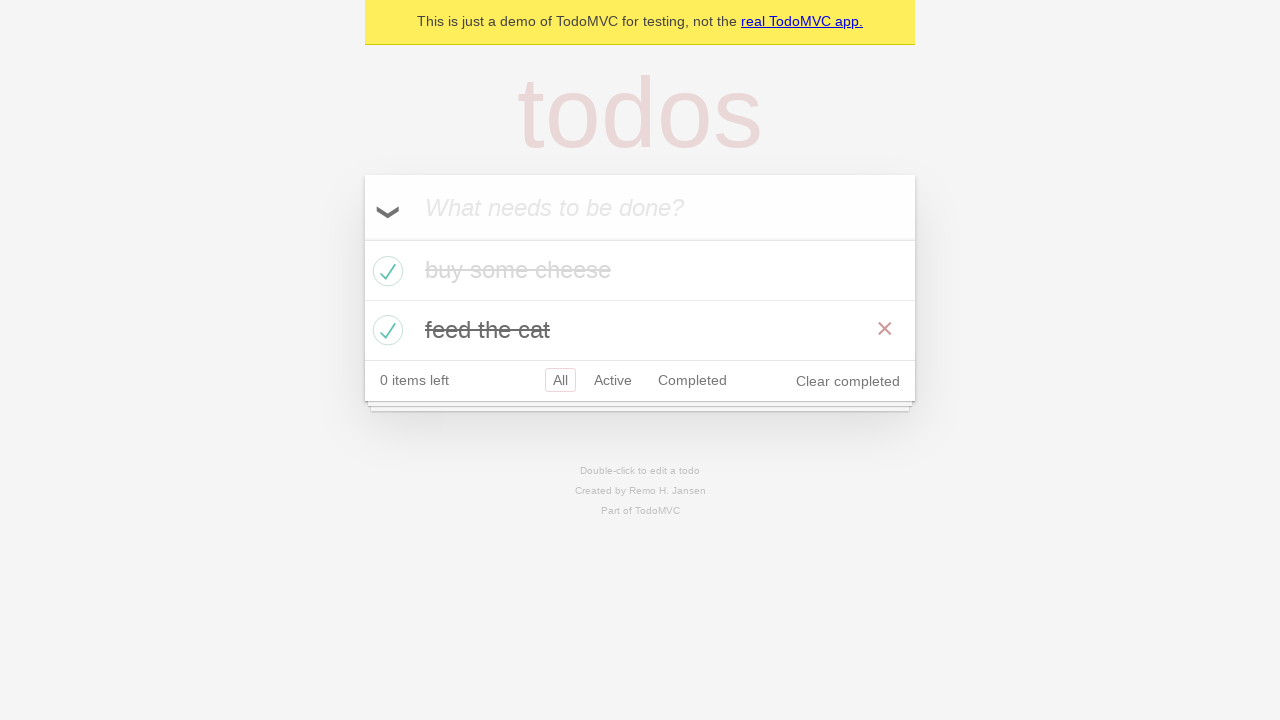

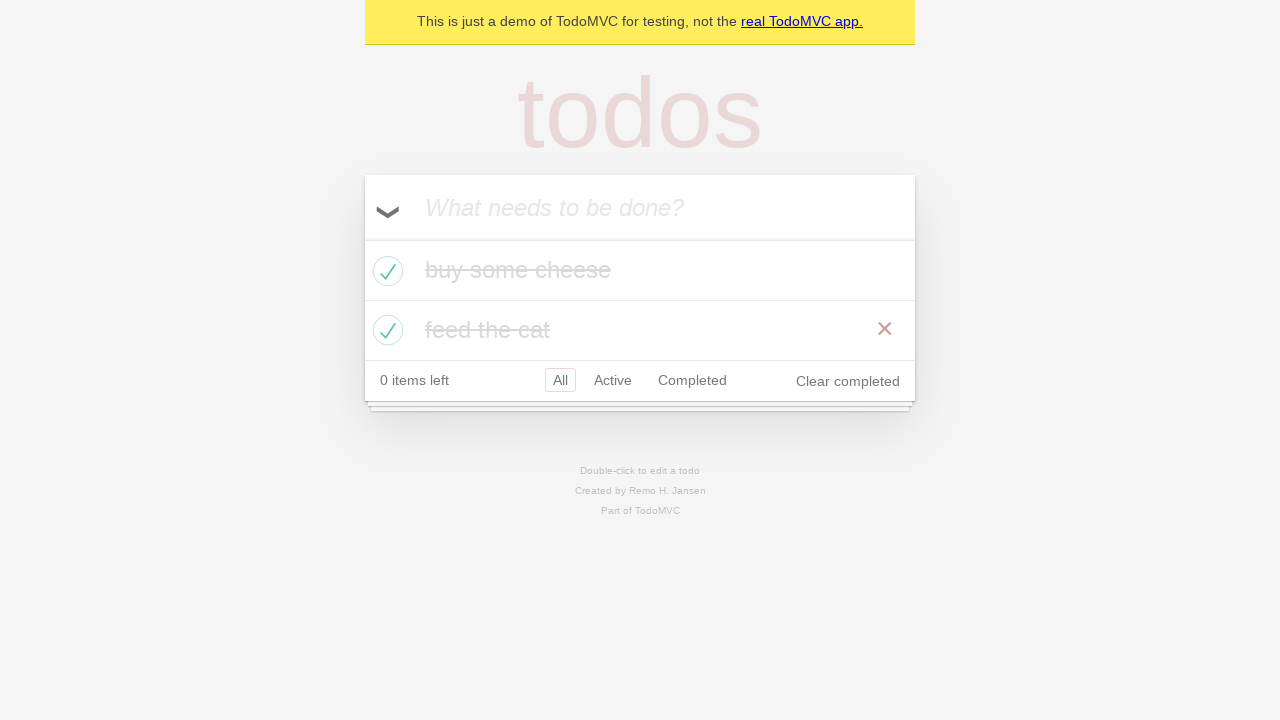